Tests dynamic content loading by clicking a button and waiting for a paragraph element to appear with specific text

Starting URL: https://testeroprogramowania.github.io/selenium/wait2.html

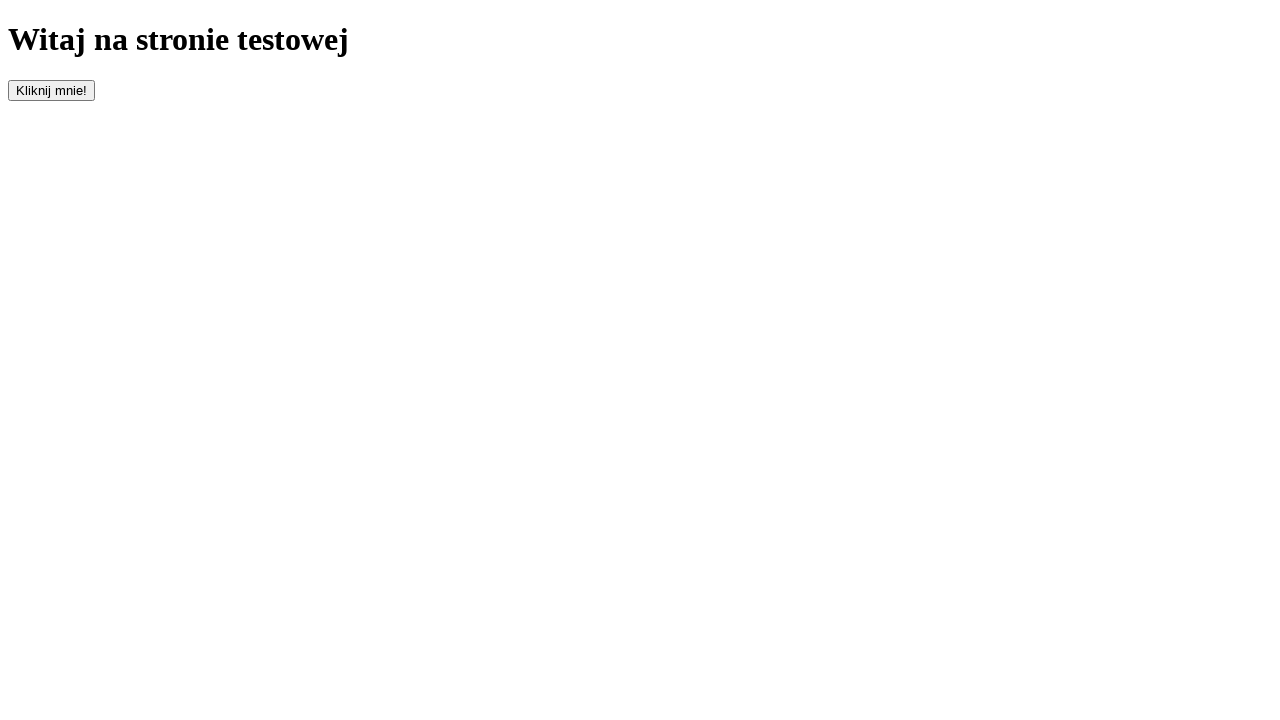

Clicked the button with id 'clickOnMe' to trigger dynamic content loading at (52, 90) on #clickOnMe
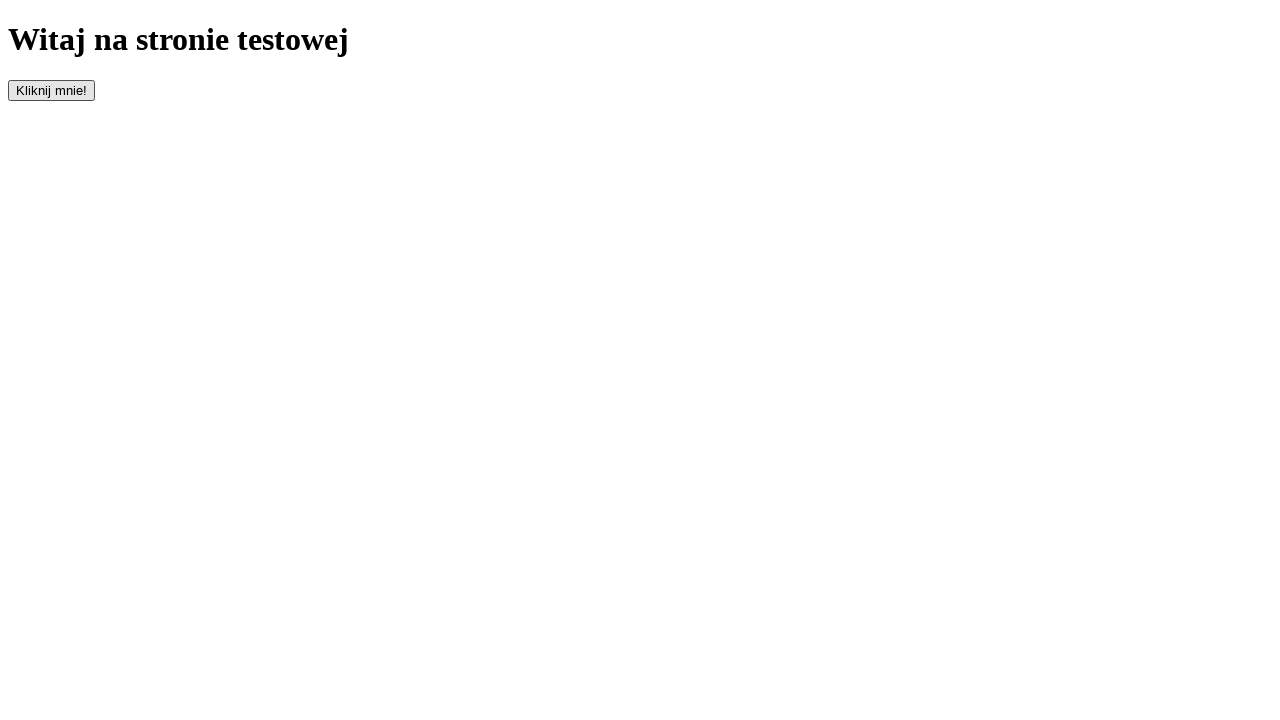

Waited for paragraph element to appear with 10 second timeout
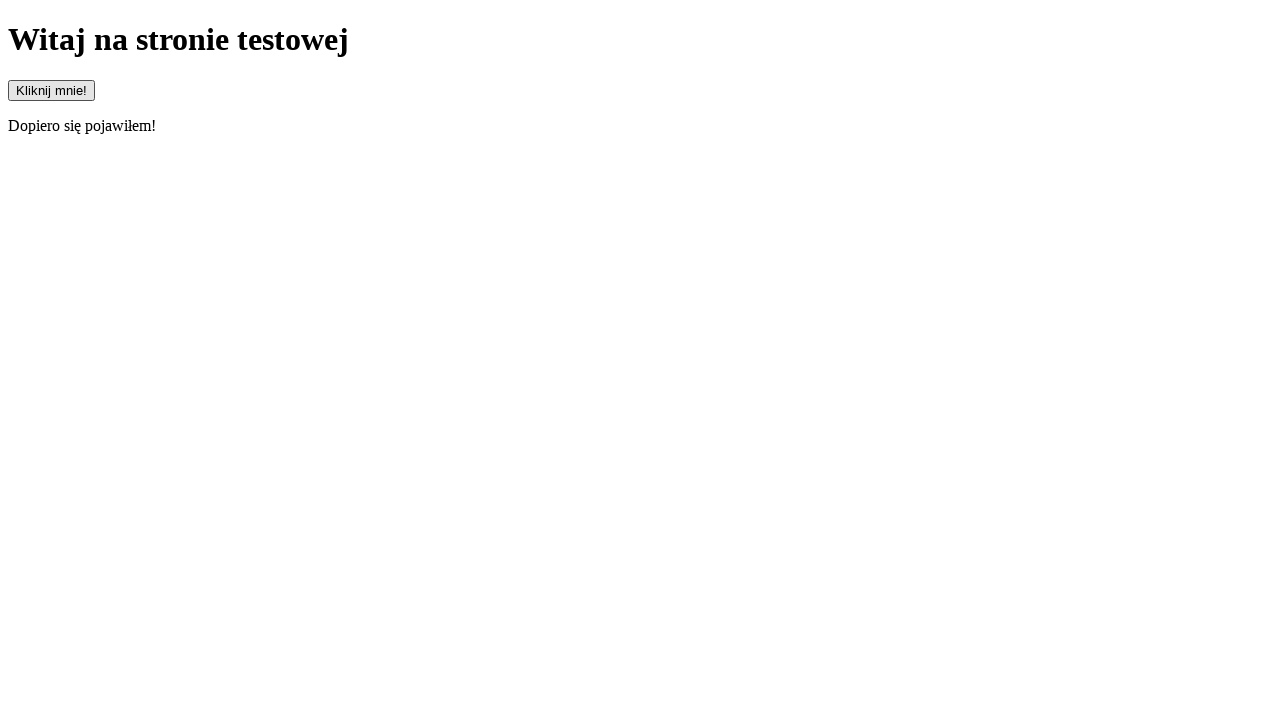

Retrieved text content from paragraph element
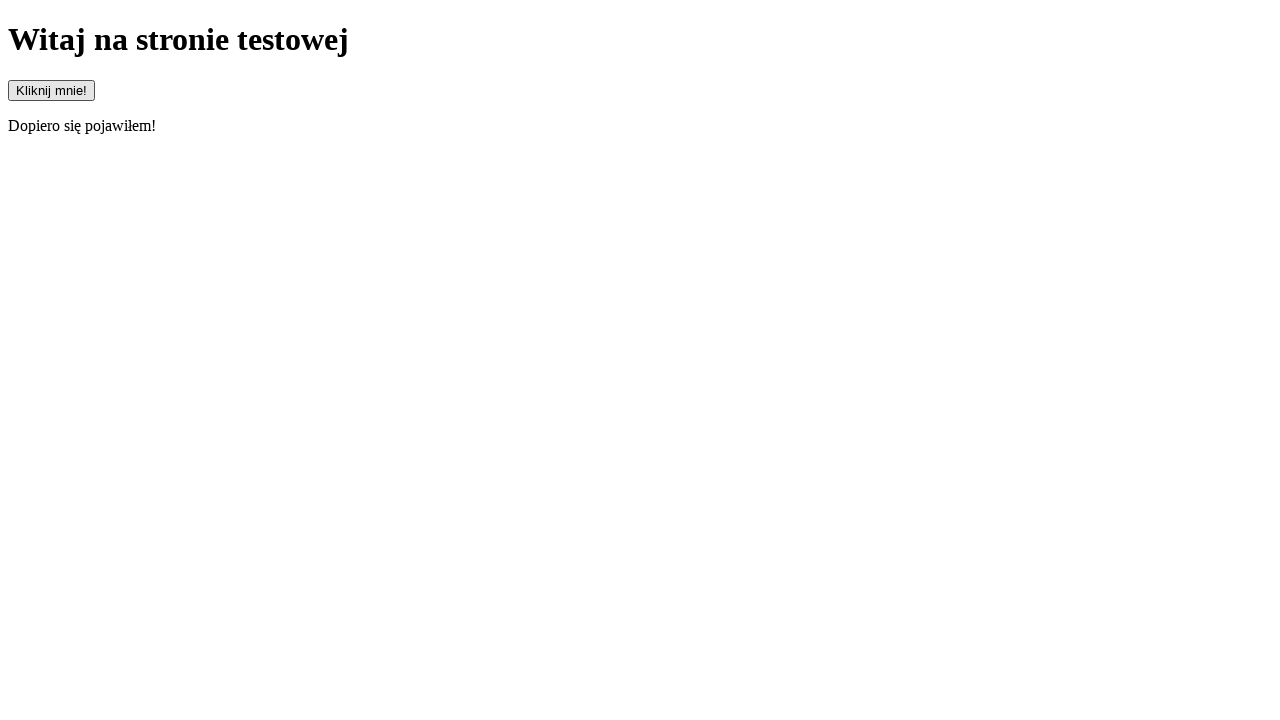

Assertion passed: paragraph text matches expected content 'Dopiero się pojawiłem!'
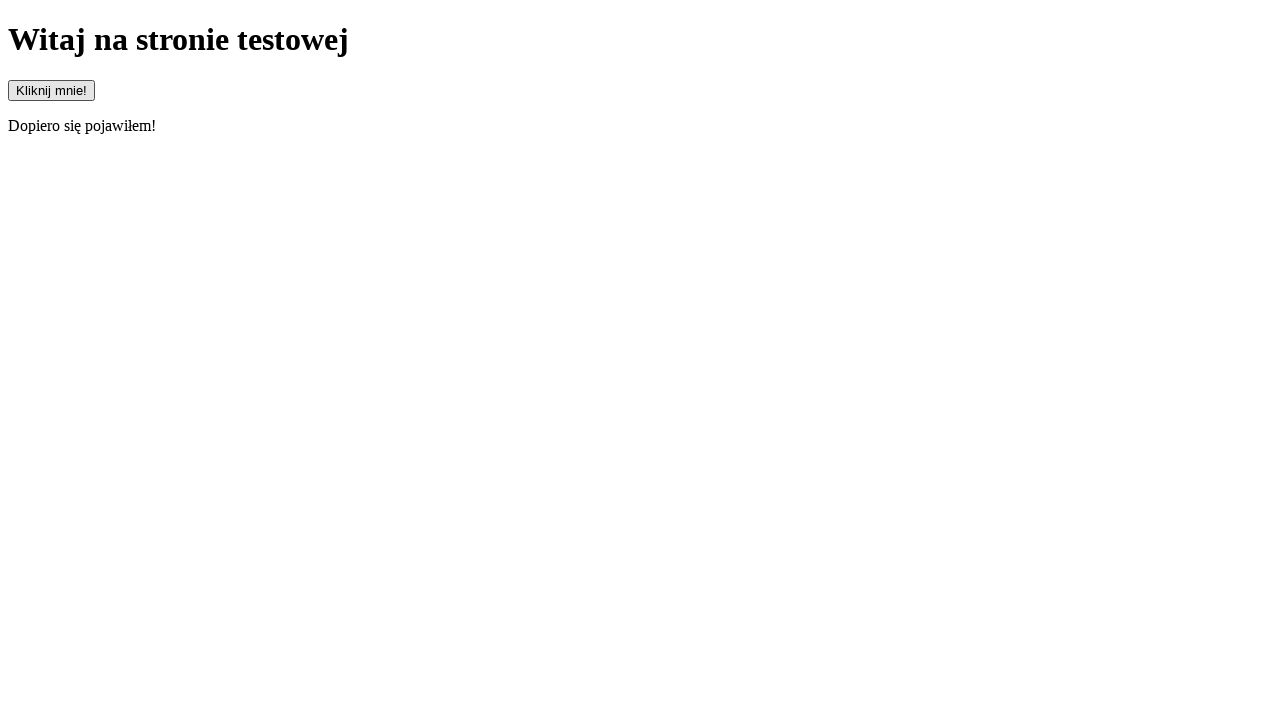

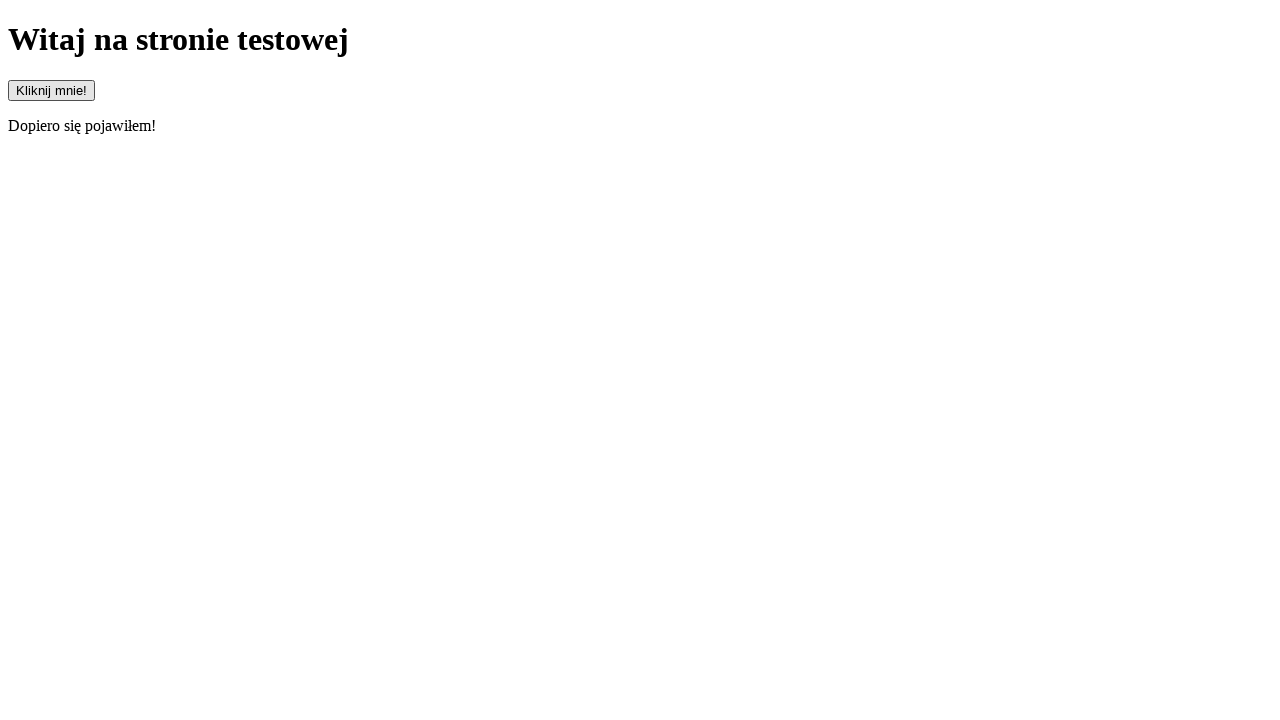